Tests keyboard key press functionality by sending the Space key and Left arrow key to an element and verifying the displayed result text shows the correct key was pressed.

Starting URL: http://the-internet.herokuapp.com/key_presses

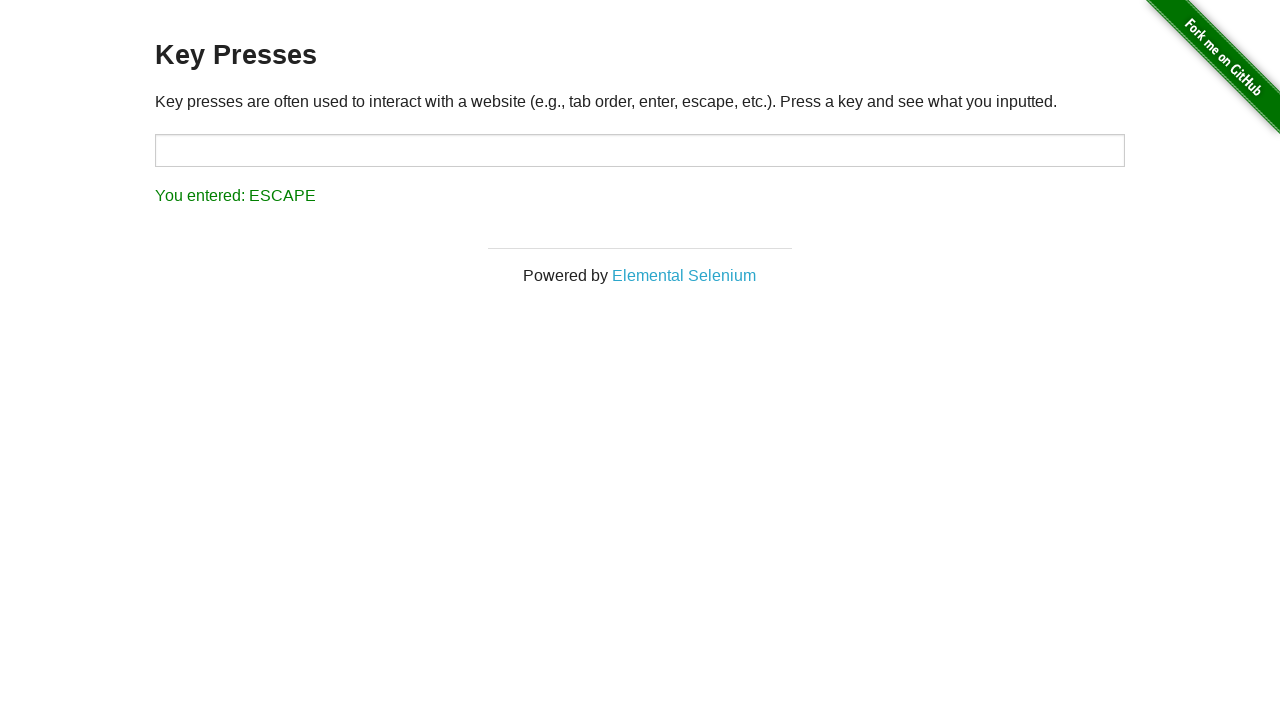

Pressed Space key on target element on #target
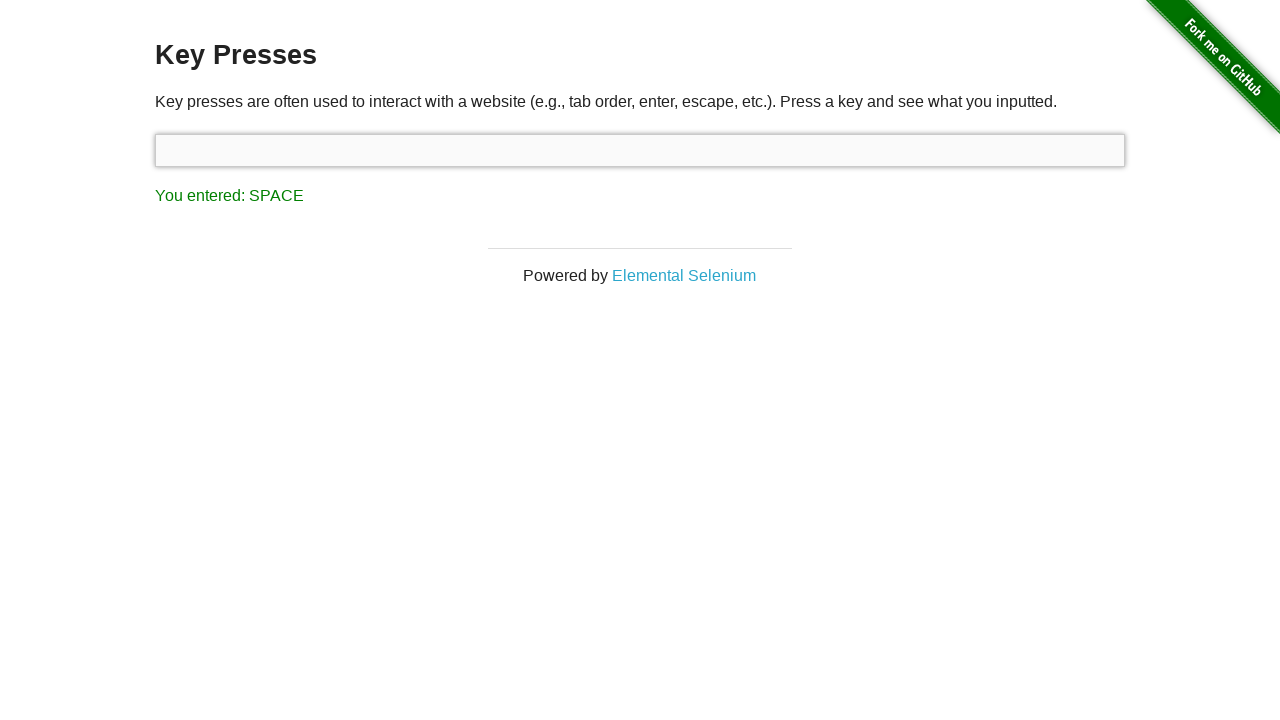

Result element loaded after Space key press
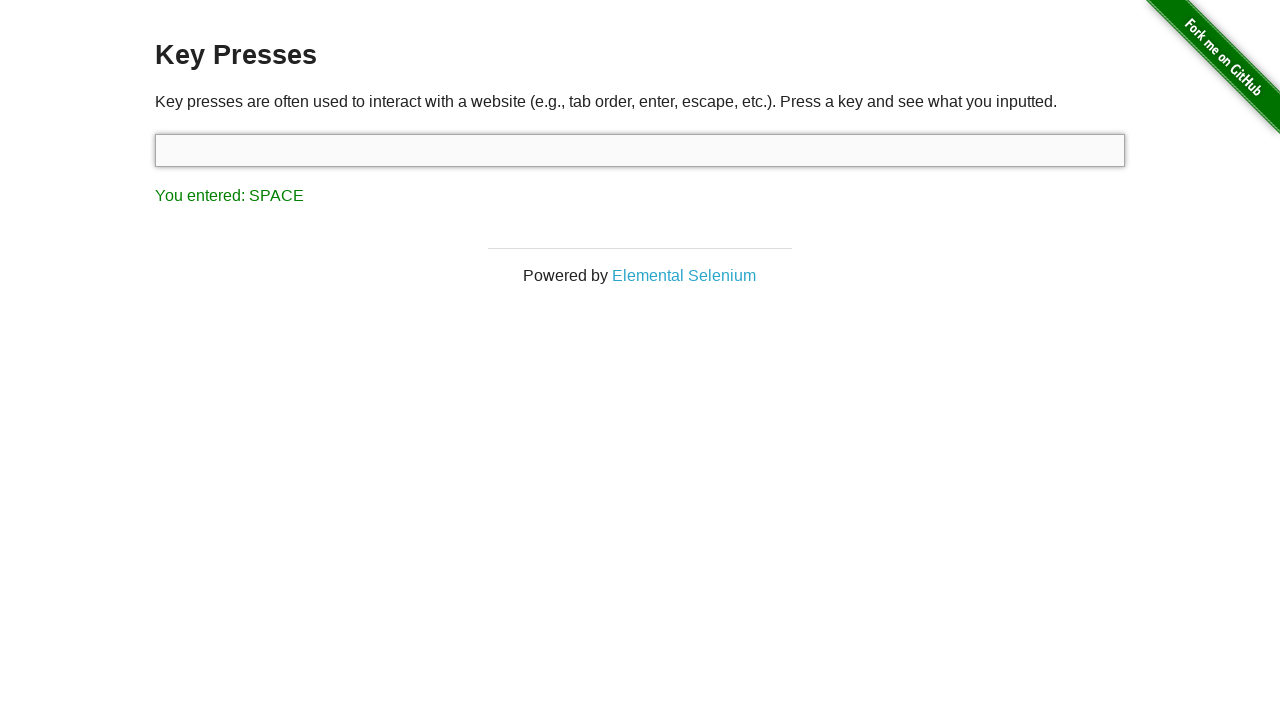

Verified result text shows 'You entered: SPACE'
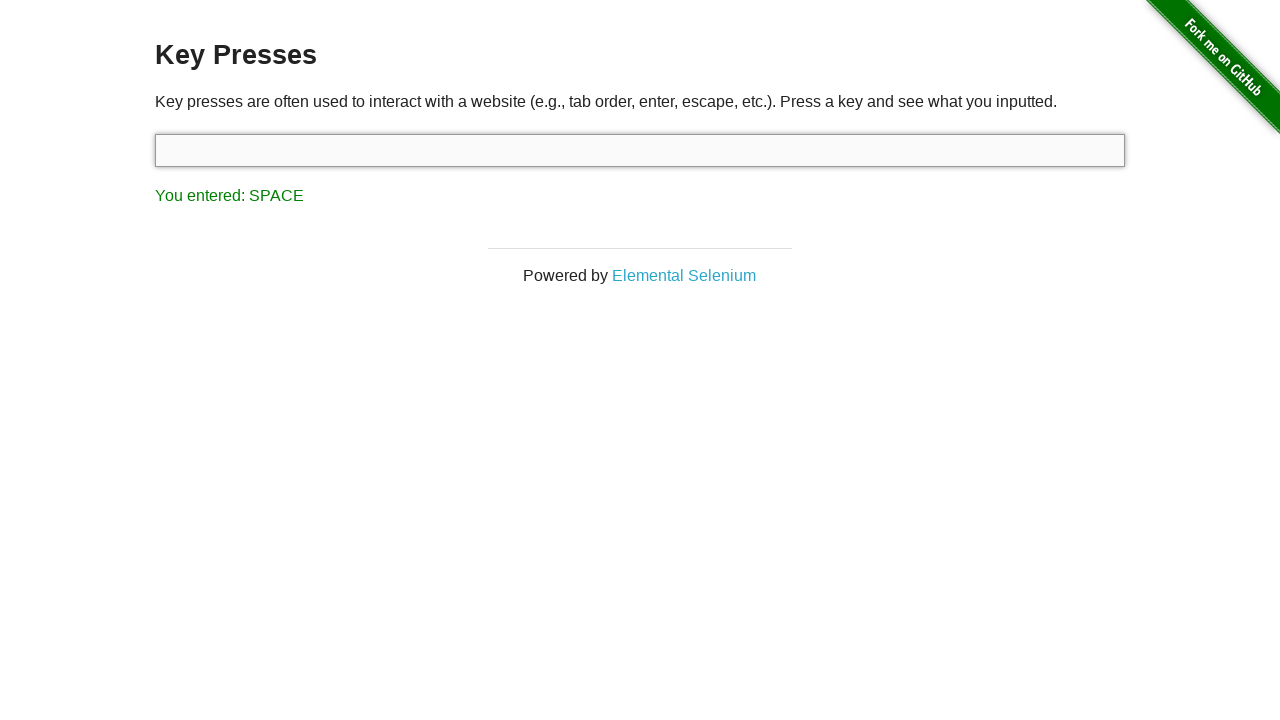

Pressed Left arrow key using keyboard
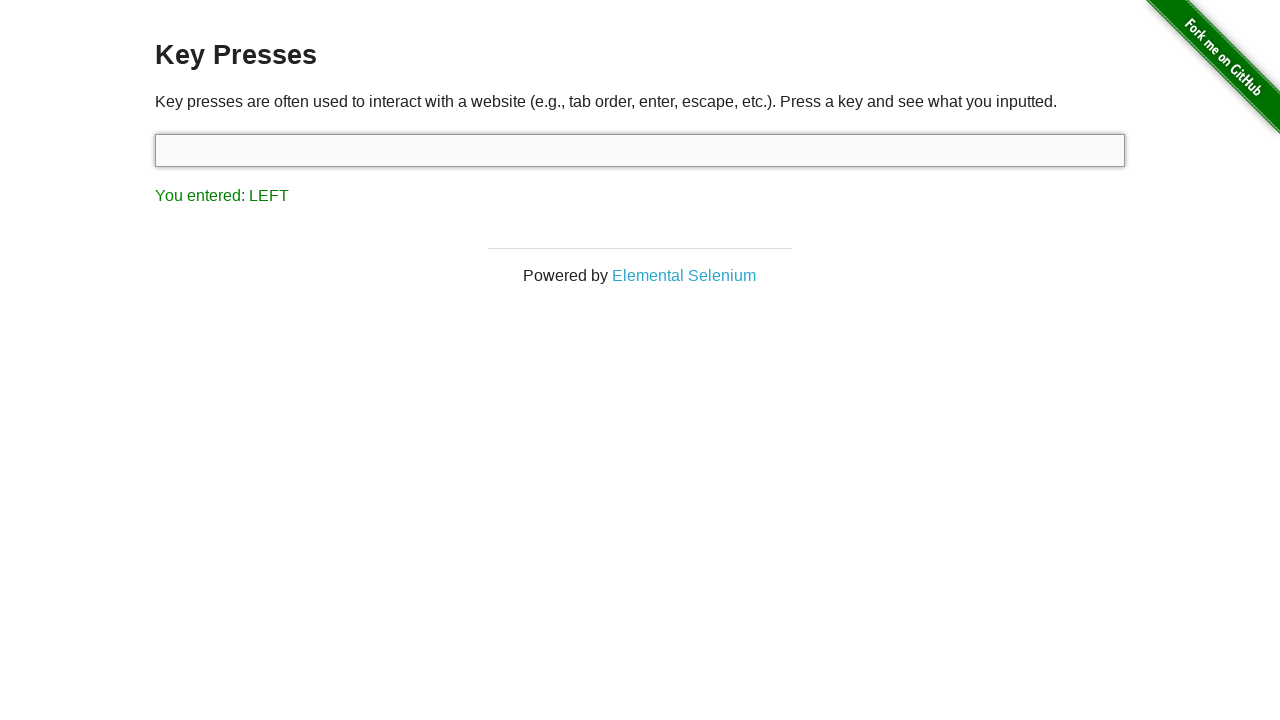

Verified result text shows 'You entered: LEFT'
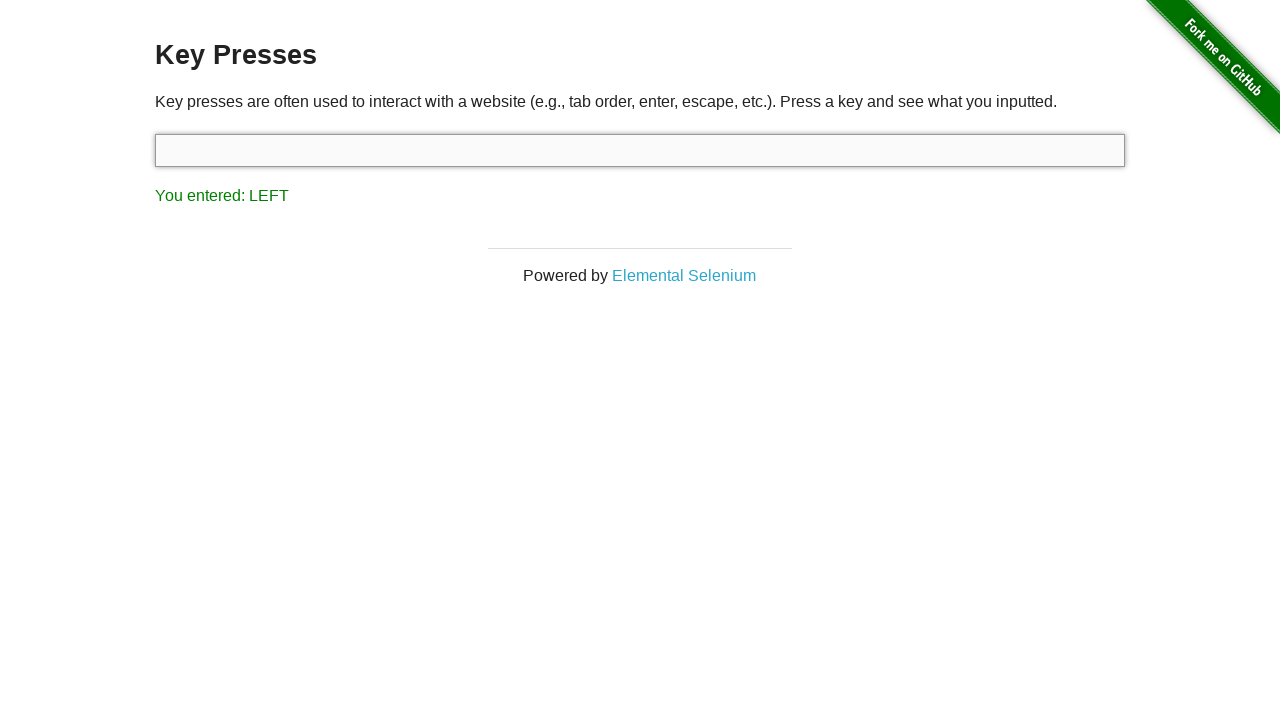

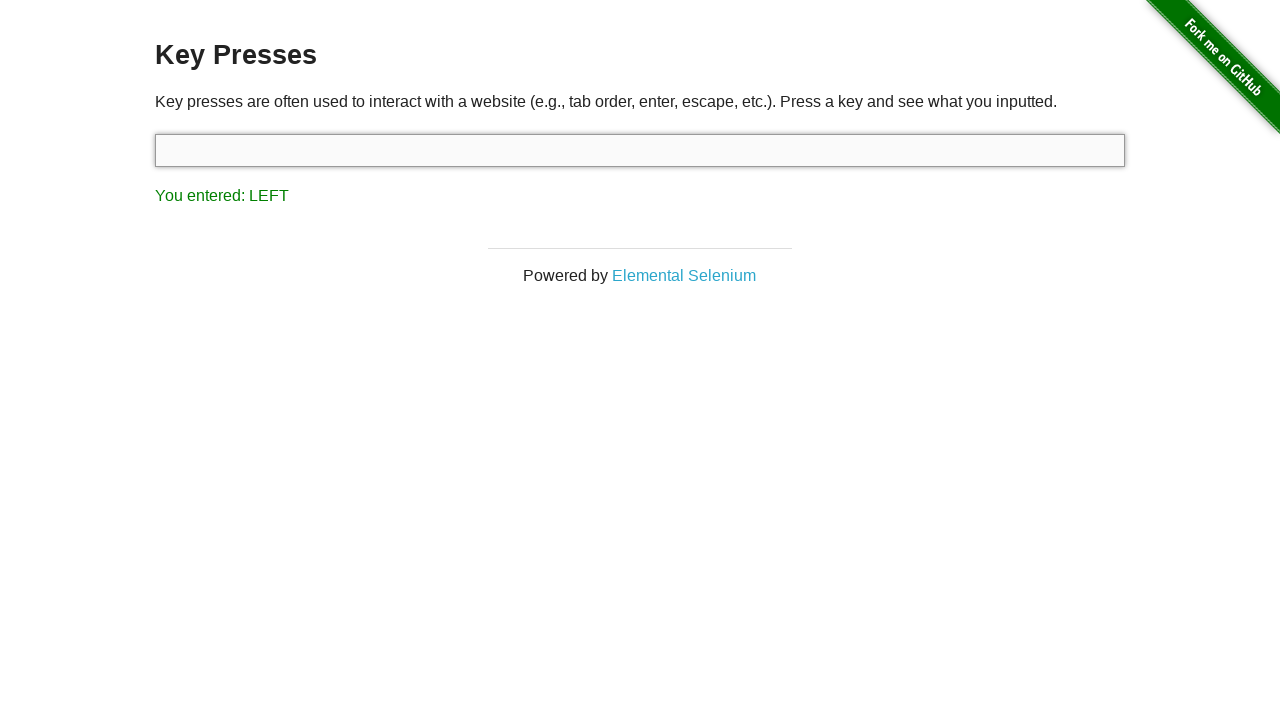